Tests that entering 80 (non-perfect square between 50-100) shows correct square root with decimal in an alert

Starting URL: https://kristinek.github.io/site/tasks/enter_a_number

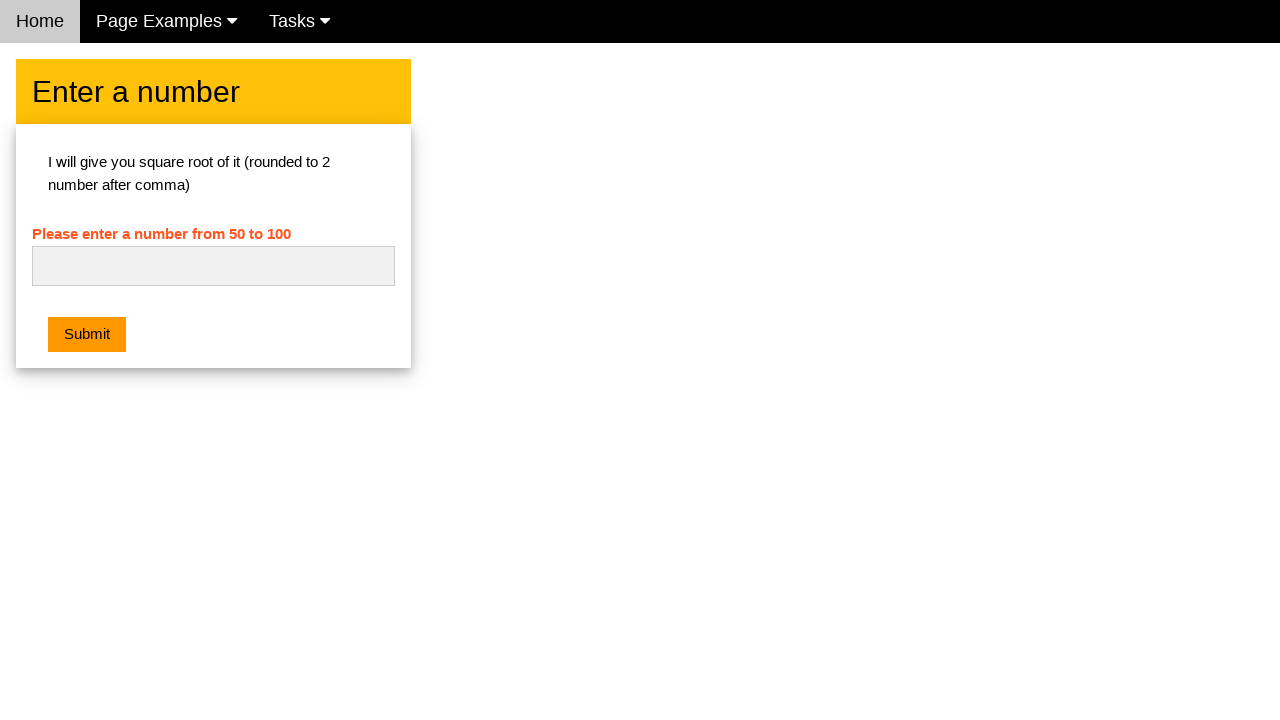

Filled number input field with '80' (non-perfect square) on #numb
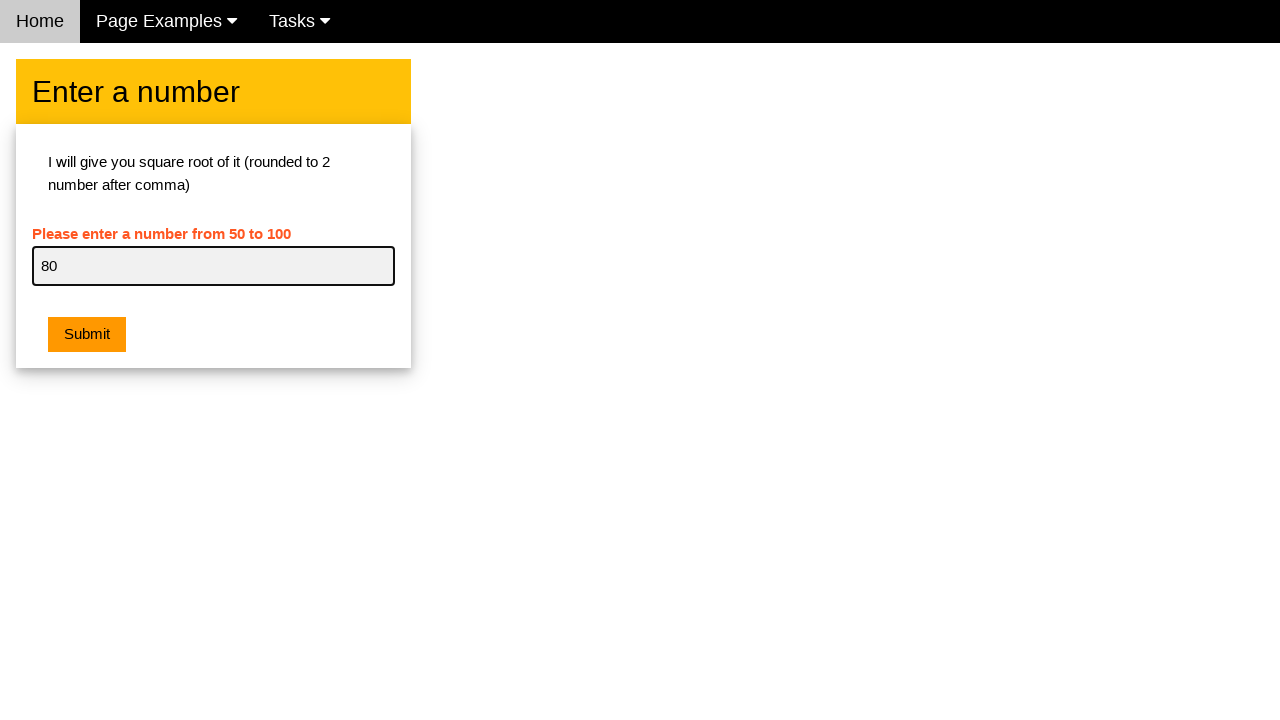

Set up dialog handler to verify square root message
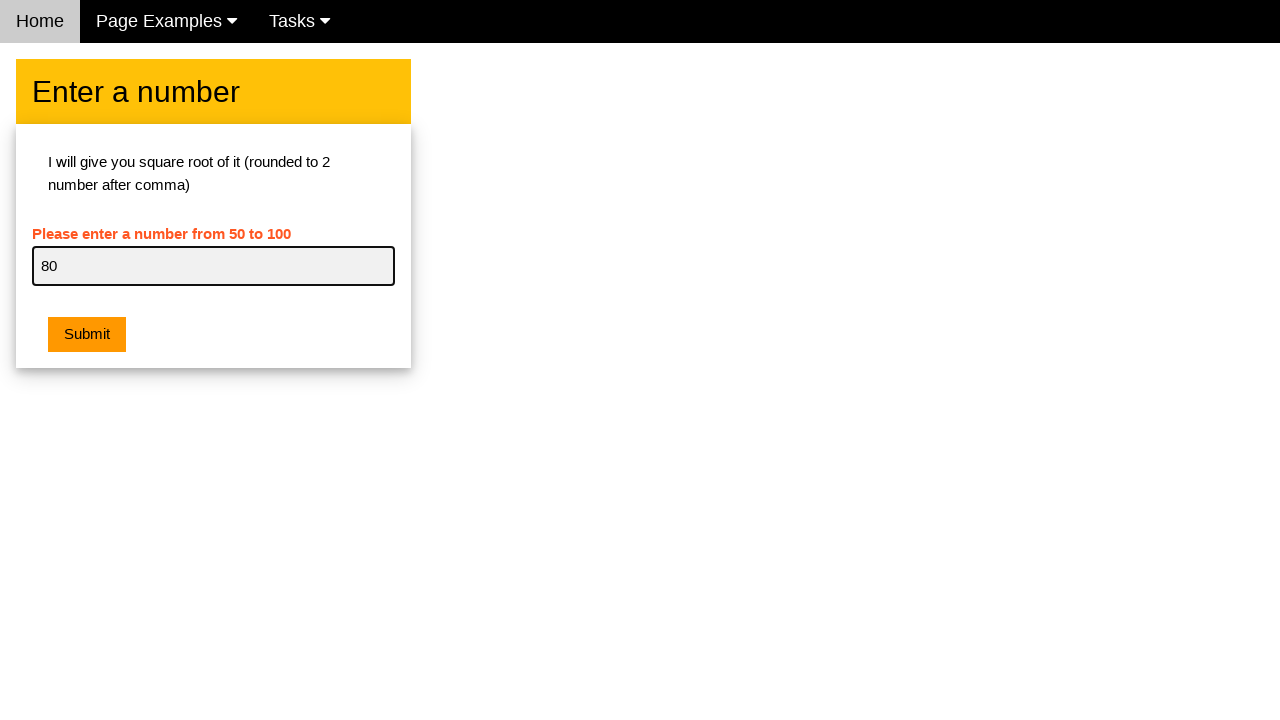

Clicked submit button to calculate square root at (87, 335) on .w3-btn
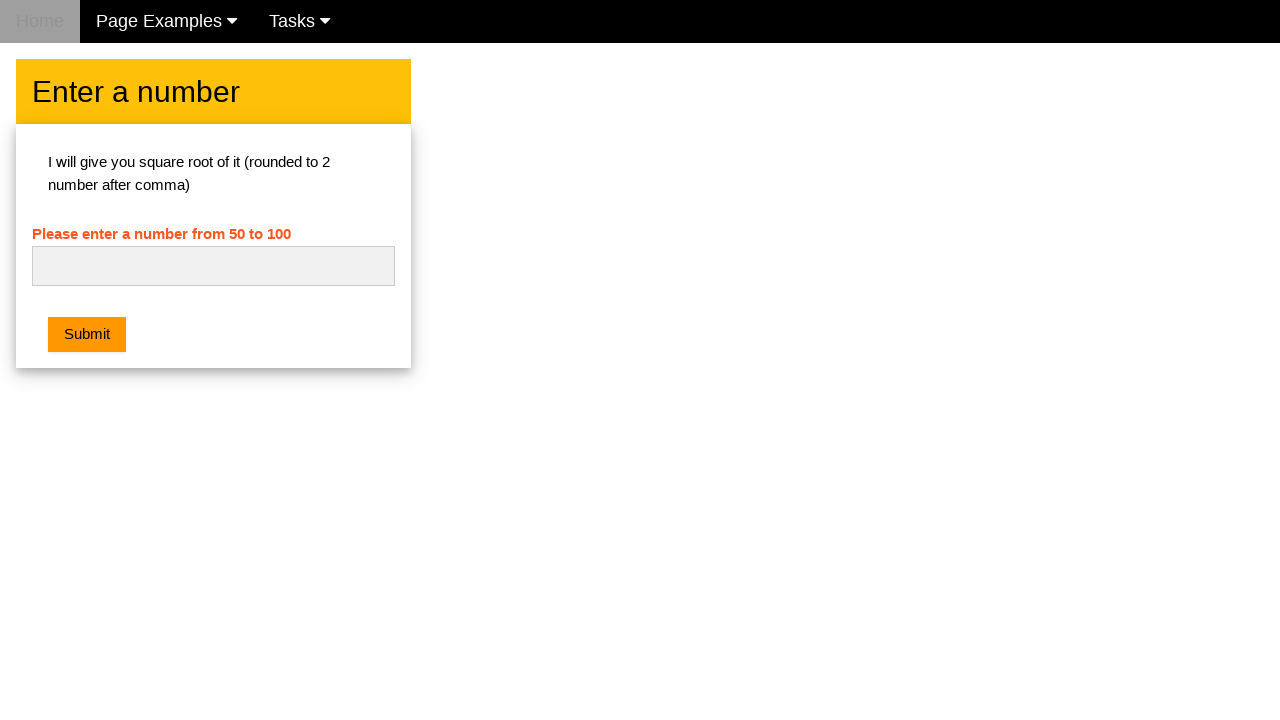

Waited for dialog handling to complete
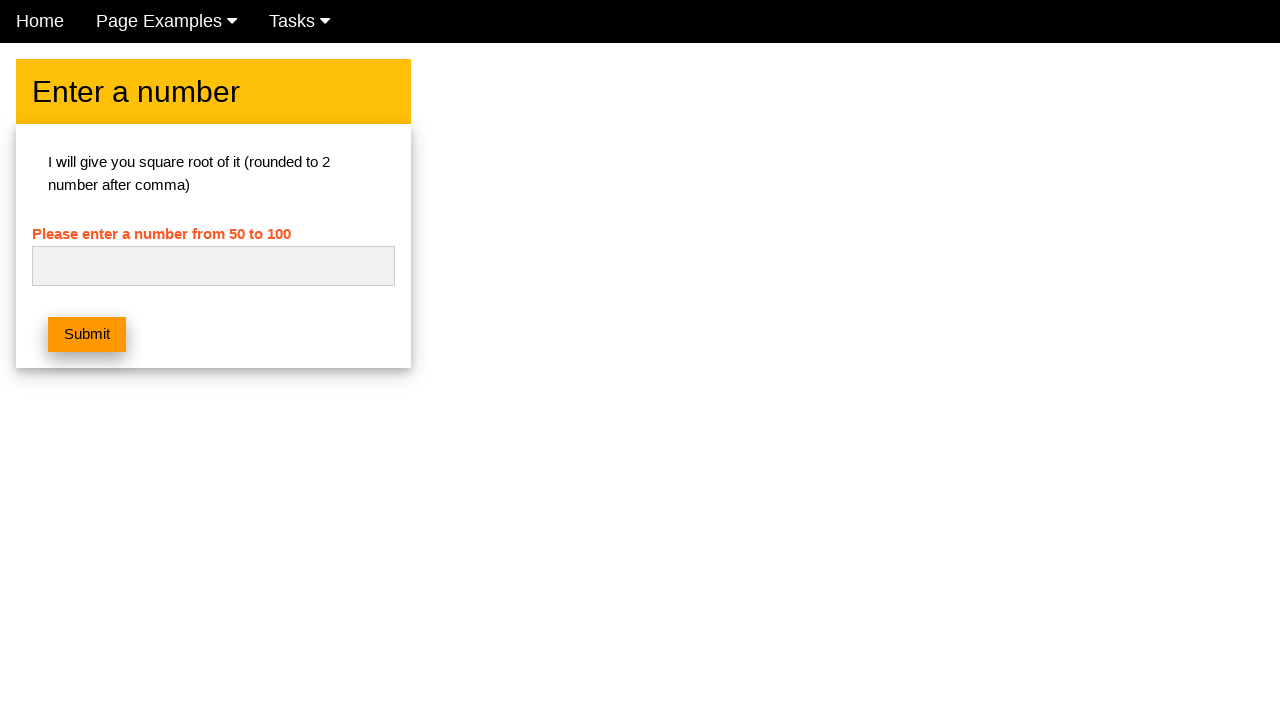

Verified no error message is displayed
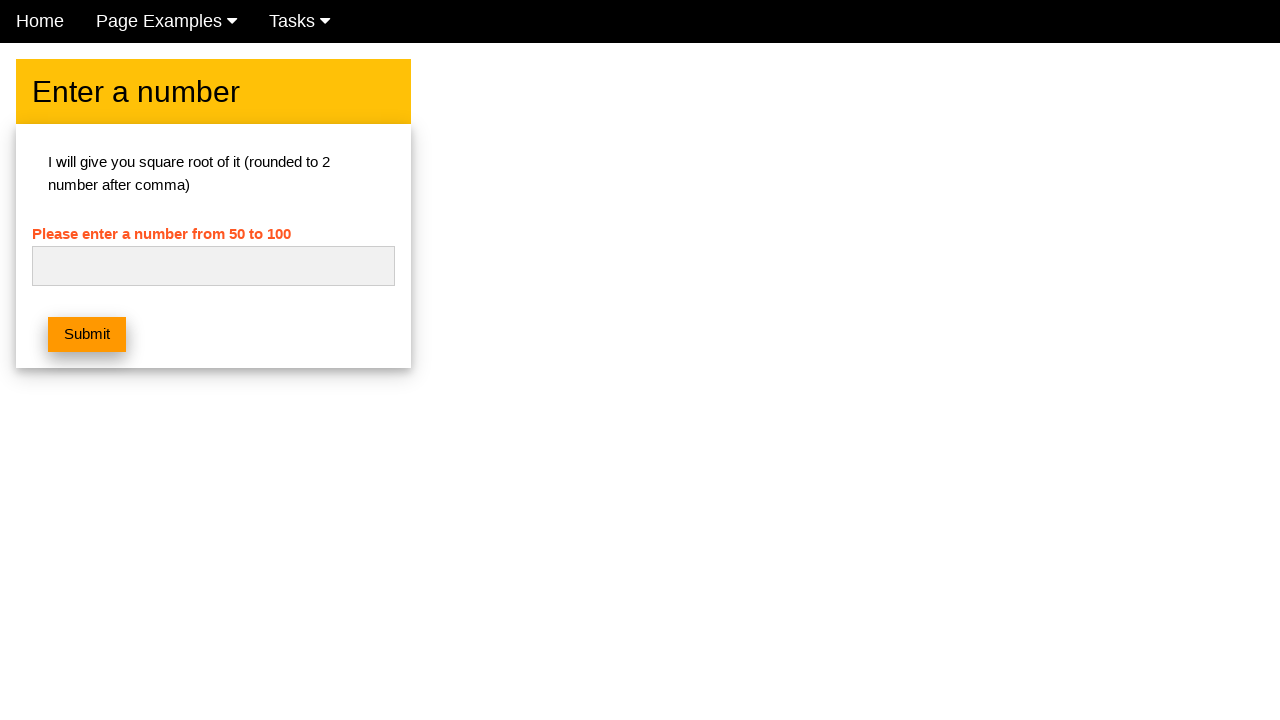

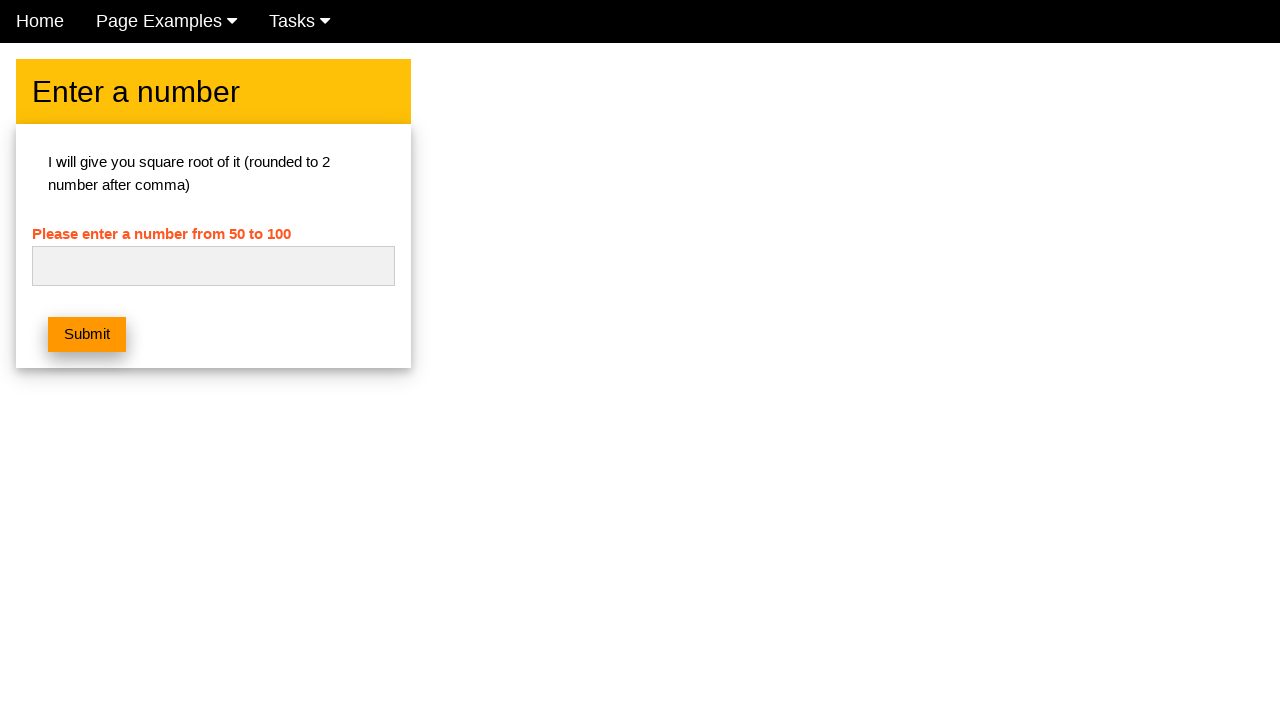